Tests autocomplete functionality by typing a partial search term and navigating through suggestions using keyboard arrow keys

Starting URL: https://rahulshettyacademy.com/AutomationPractice/

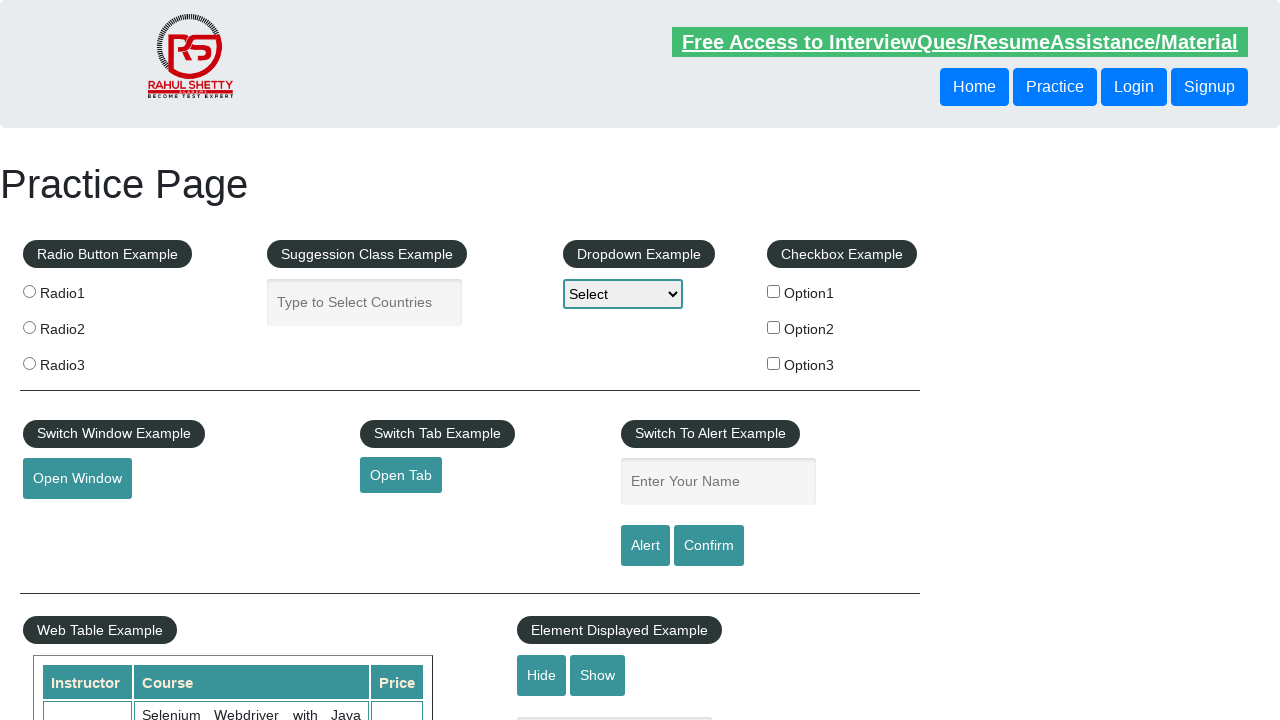

Filled autocomplete field with partial search term 'ind' on input#autocomplete
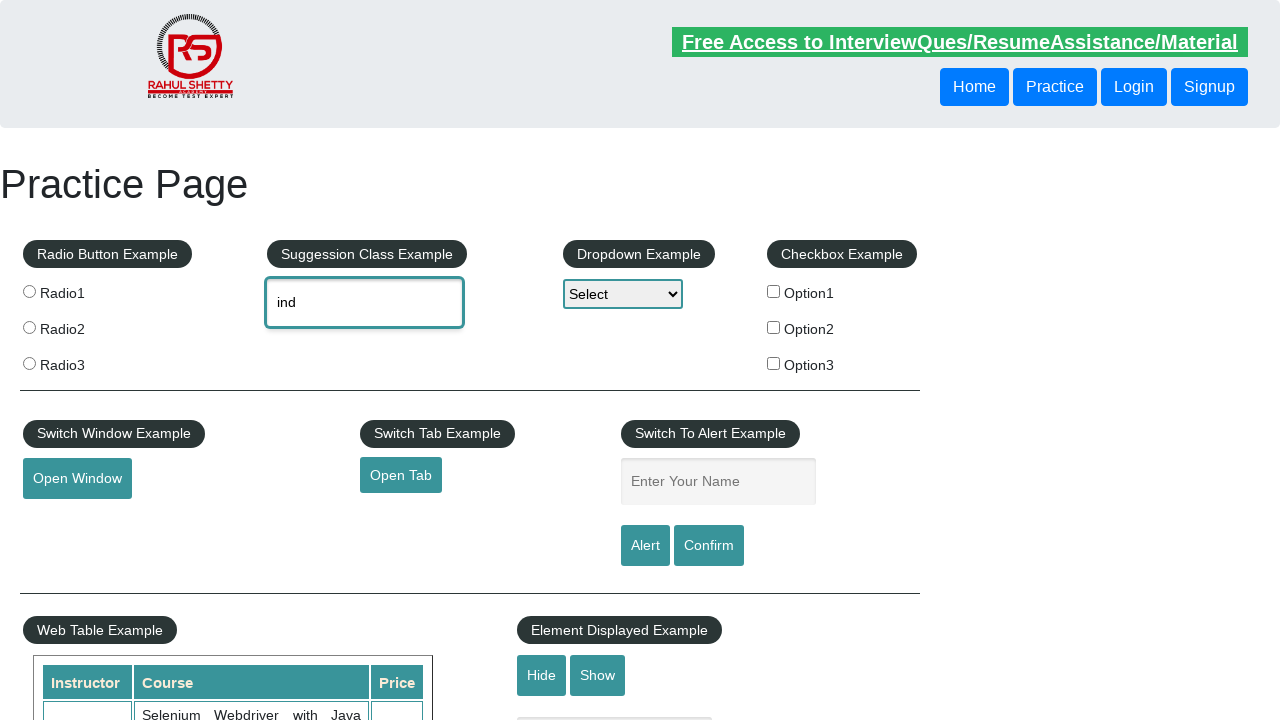

Waited for autocomplete suggestions to appear
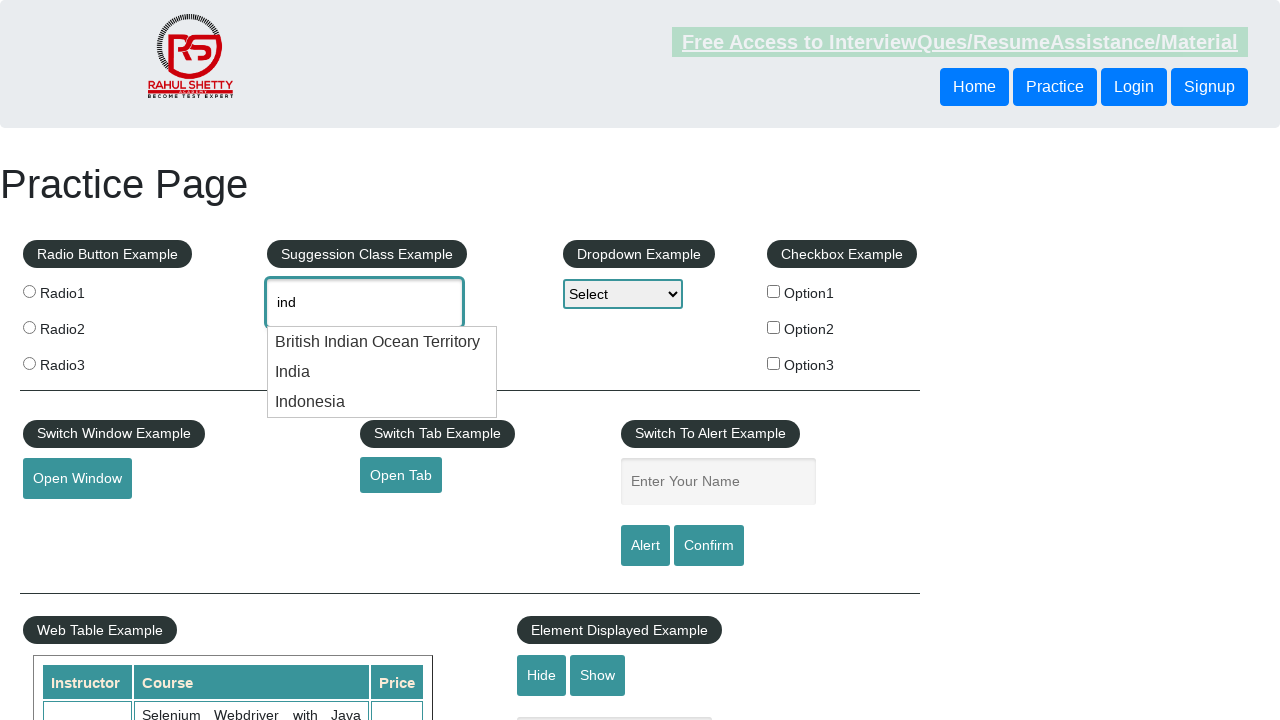

Pressed down arrow key to navigate to first suggestion on input#autocomplete
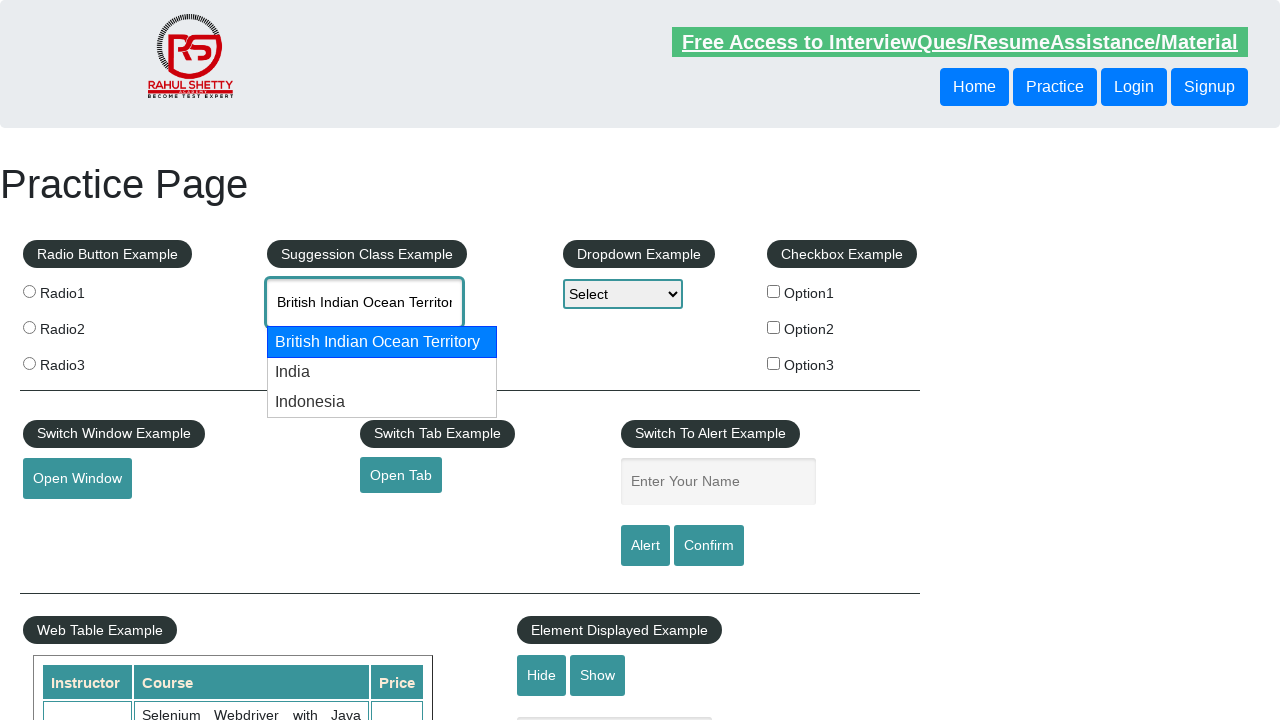

Pressed down arrow key to navigate to second suggestion on input#autocomplete
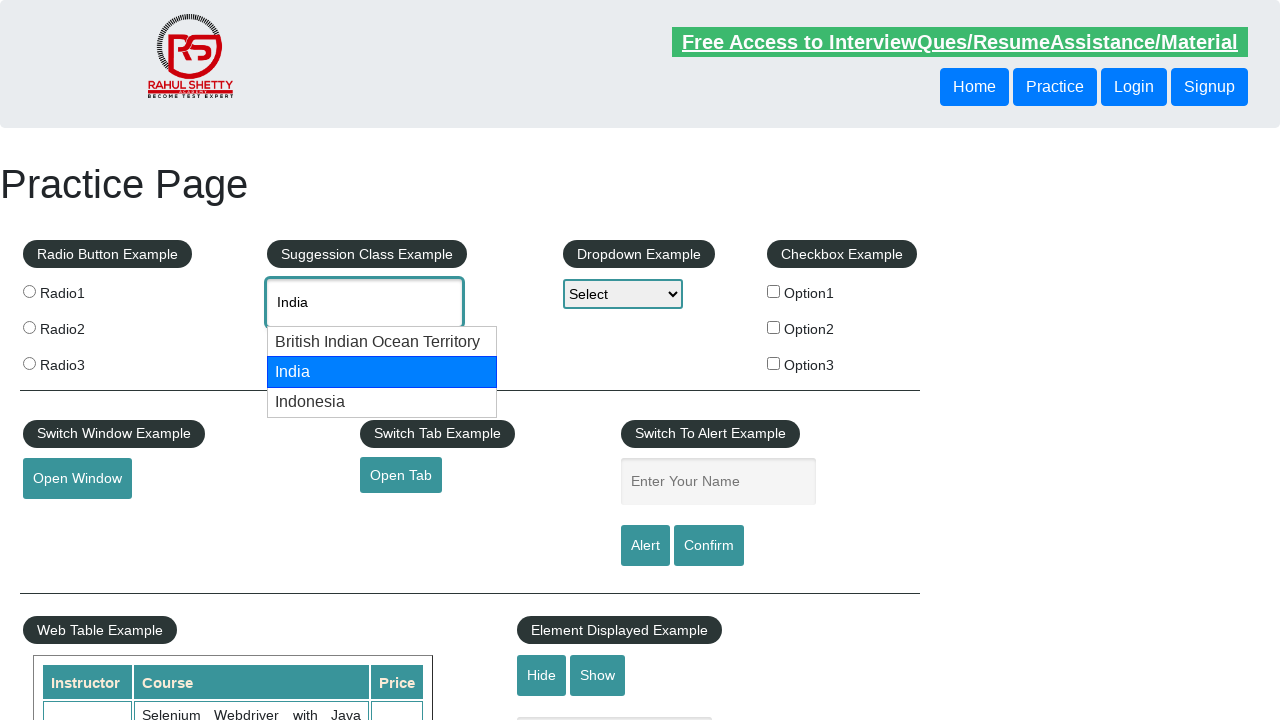

Retrieved autocomplete field value: 'None'
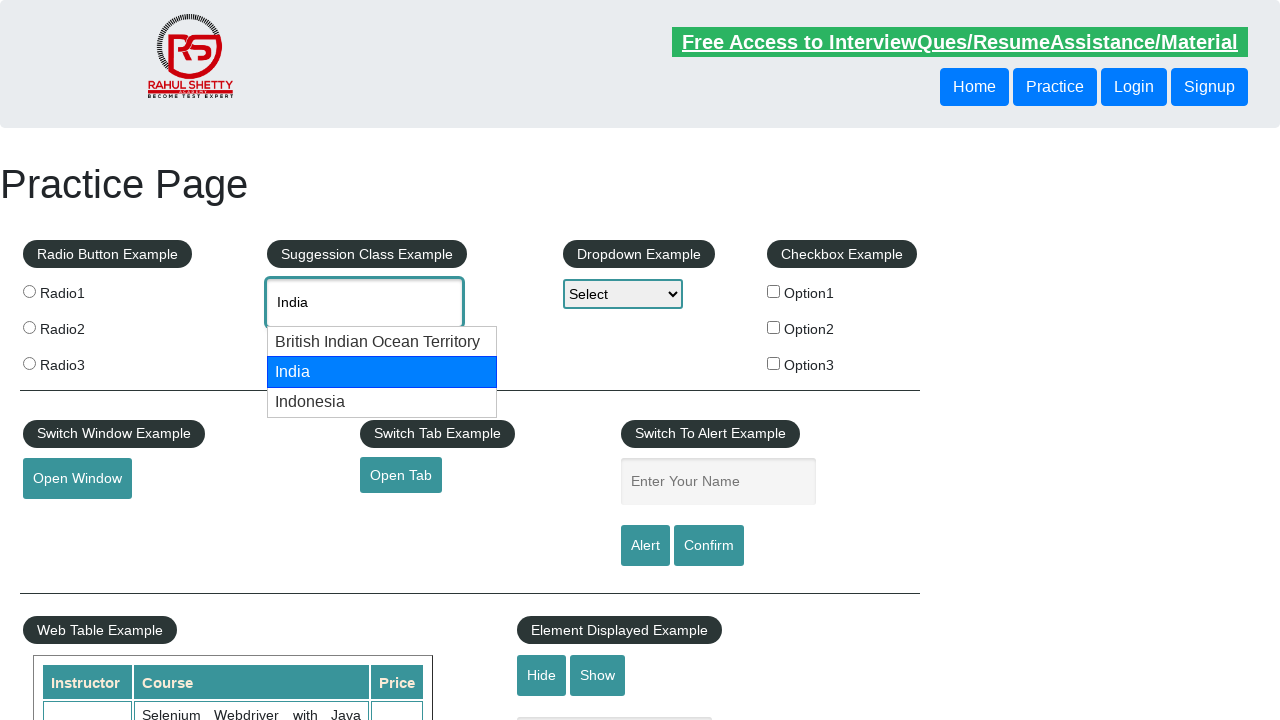

Printed autocomplete field value to console
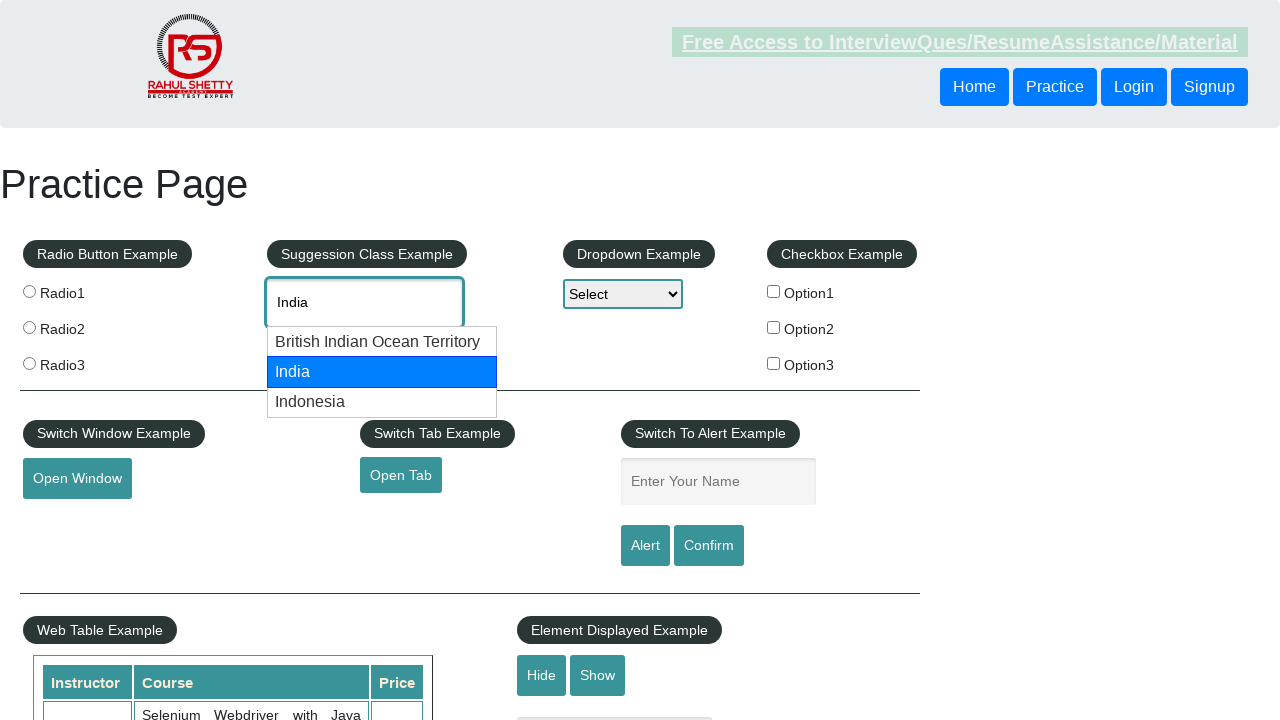

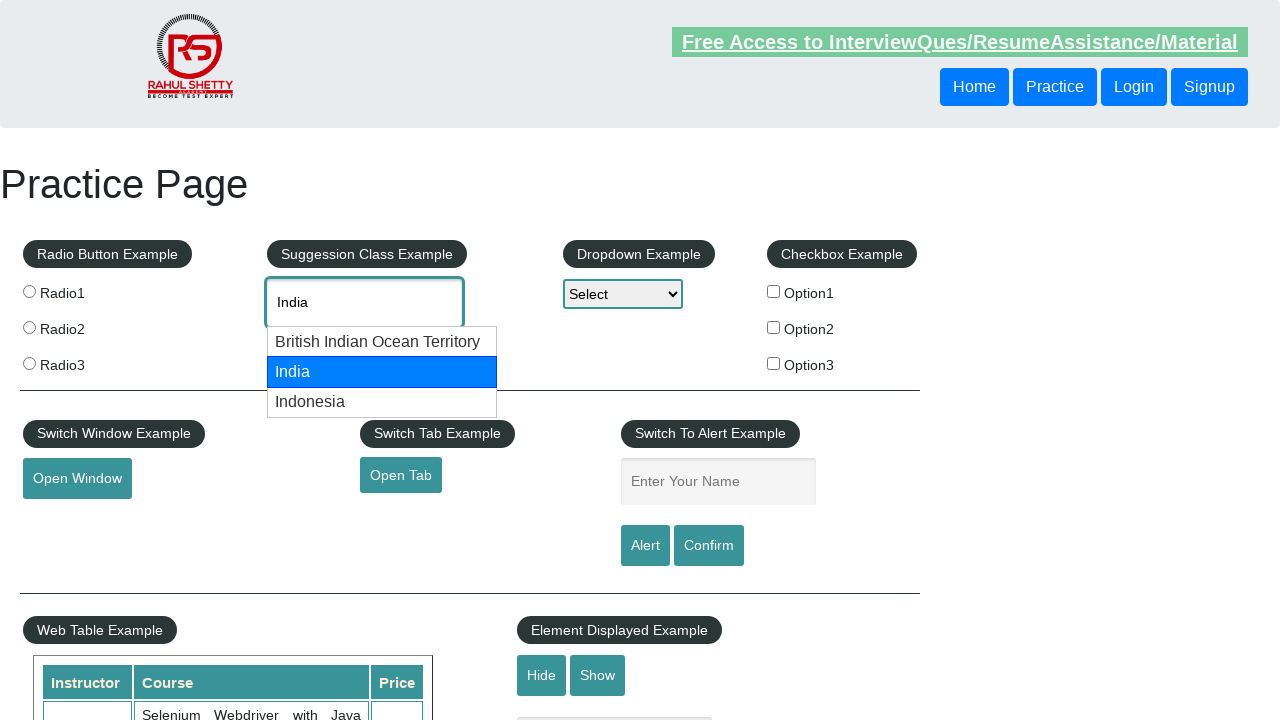